Tests that edits are saved when the edit field loses focus (blur event).

Starting URL: https://demo.playwright.dev/todomvc

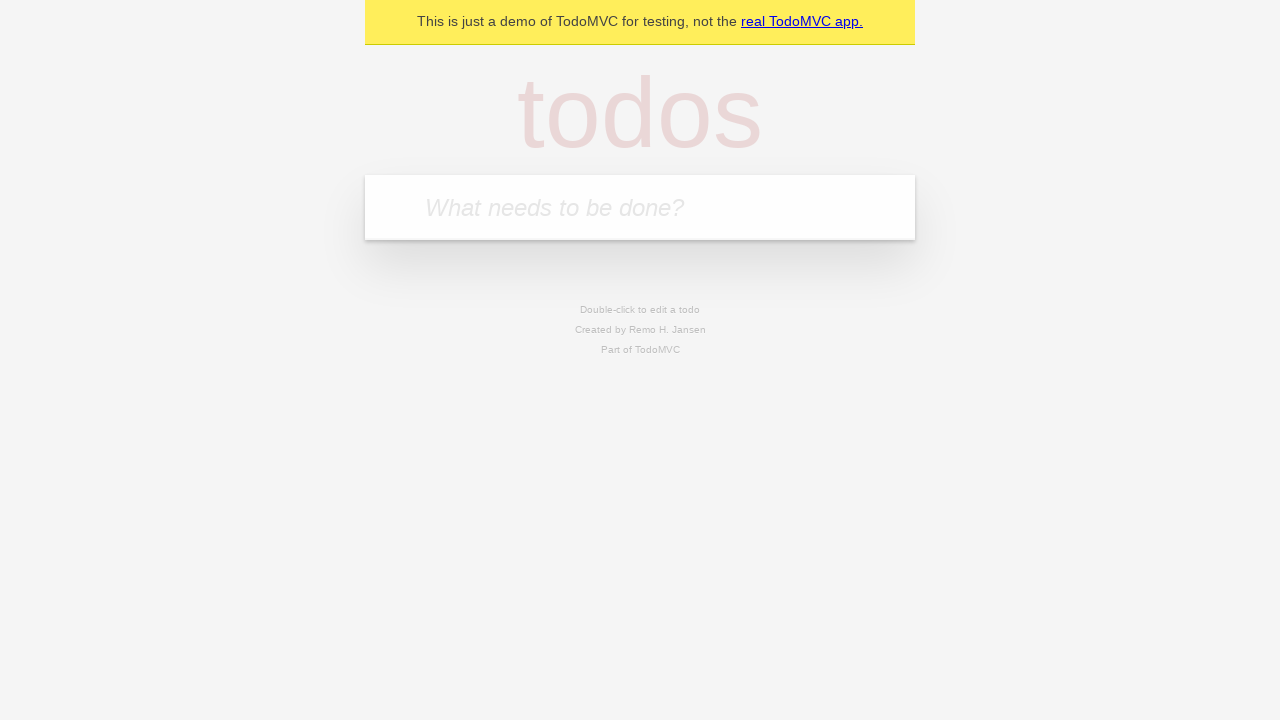

Filled input field with first todo 'buy some cheese' on internal:attr=[placeholder="What needs to be done?"i]
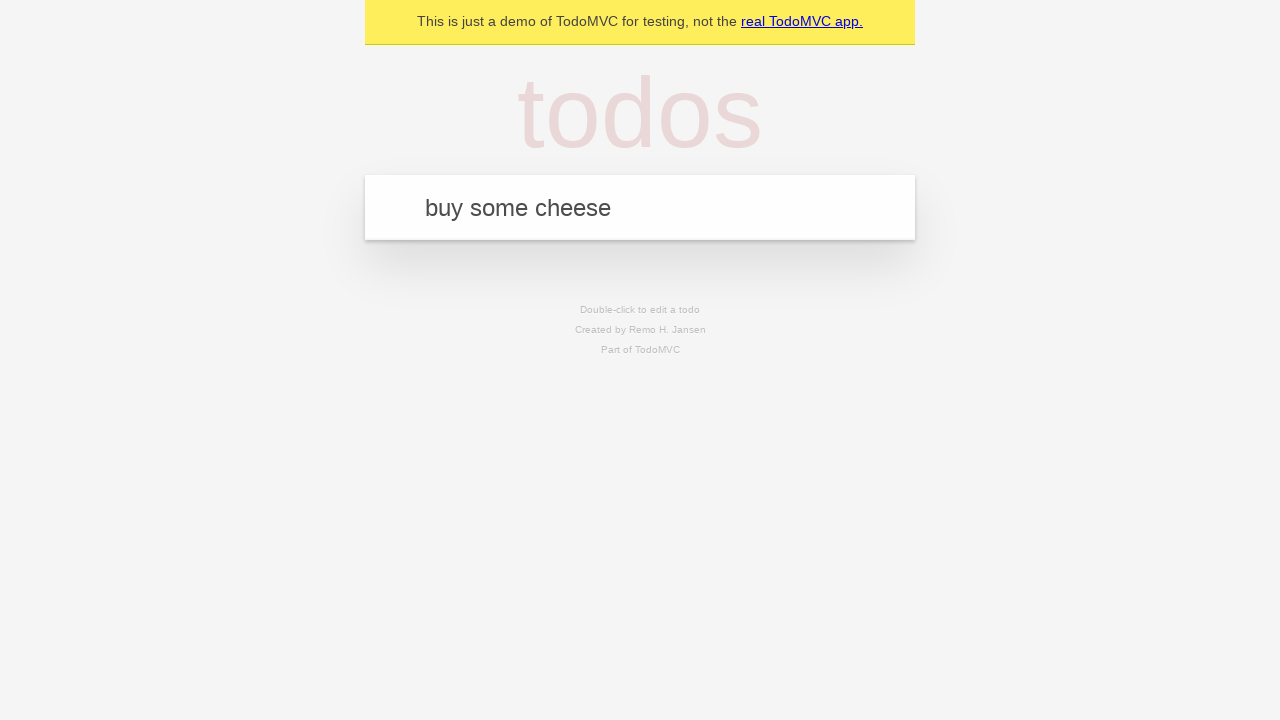

Pressed Enter to create first todo on internal:attr=[placeholder="What needs to be done?"i]
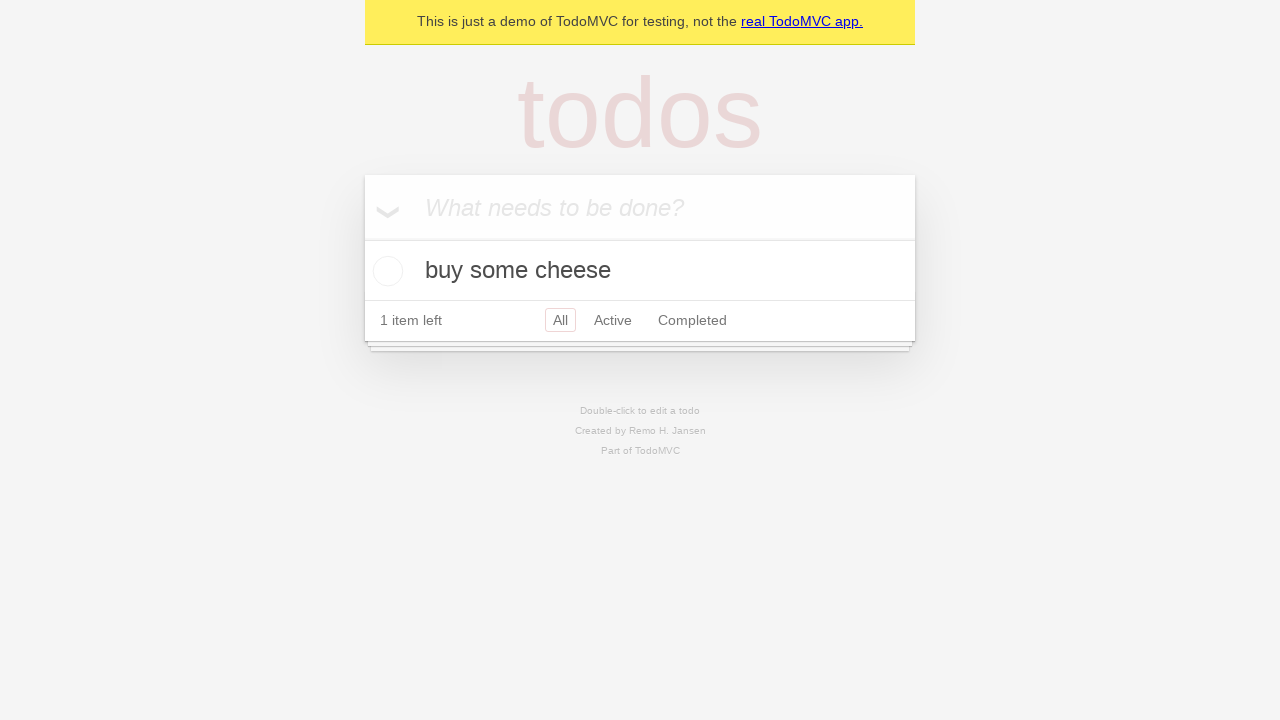

Filled input field with second todo 'feed the cat' on internal:attr=[placeholder="What needs to be done?"i]
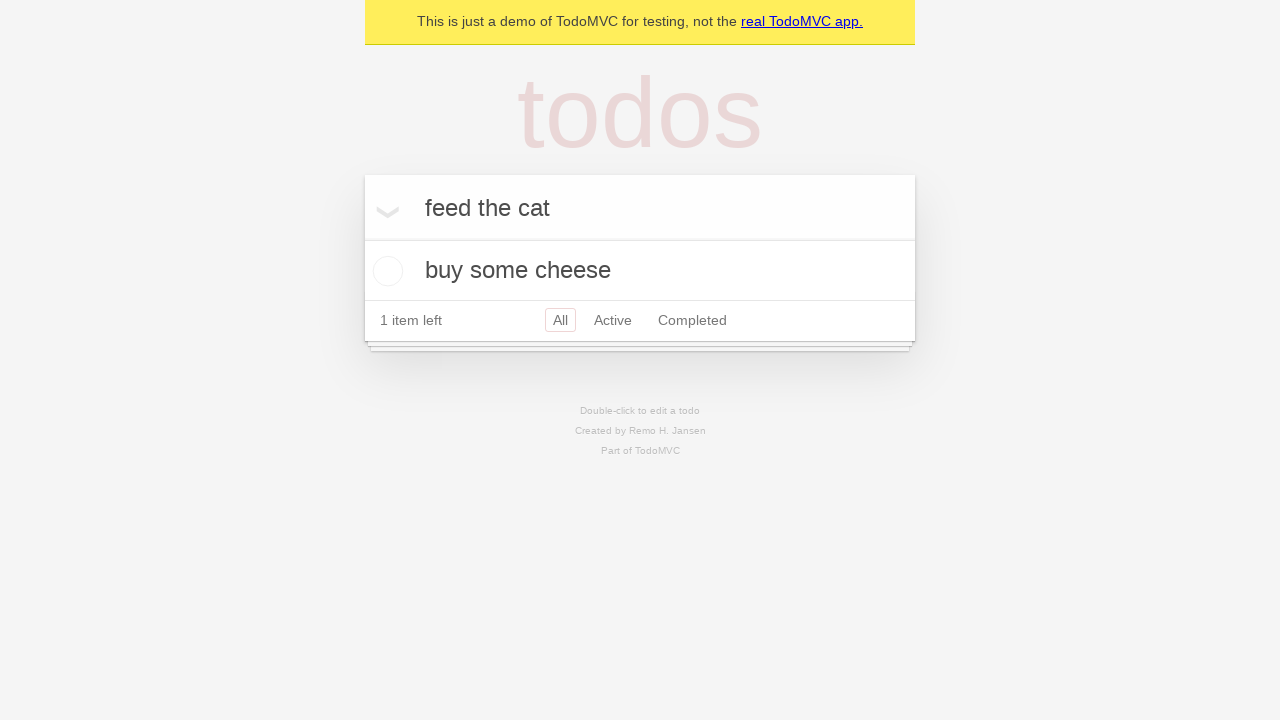

Pressed Enter to create second todo on internal:attr=[placeholder="What needs to be done?"i]
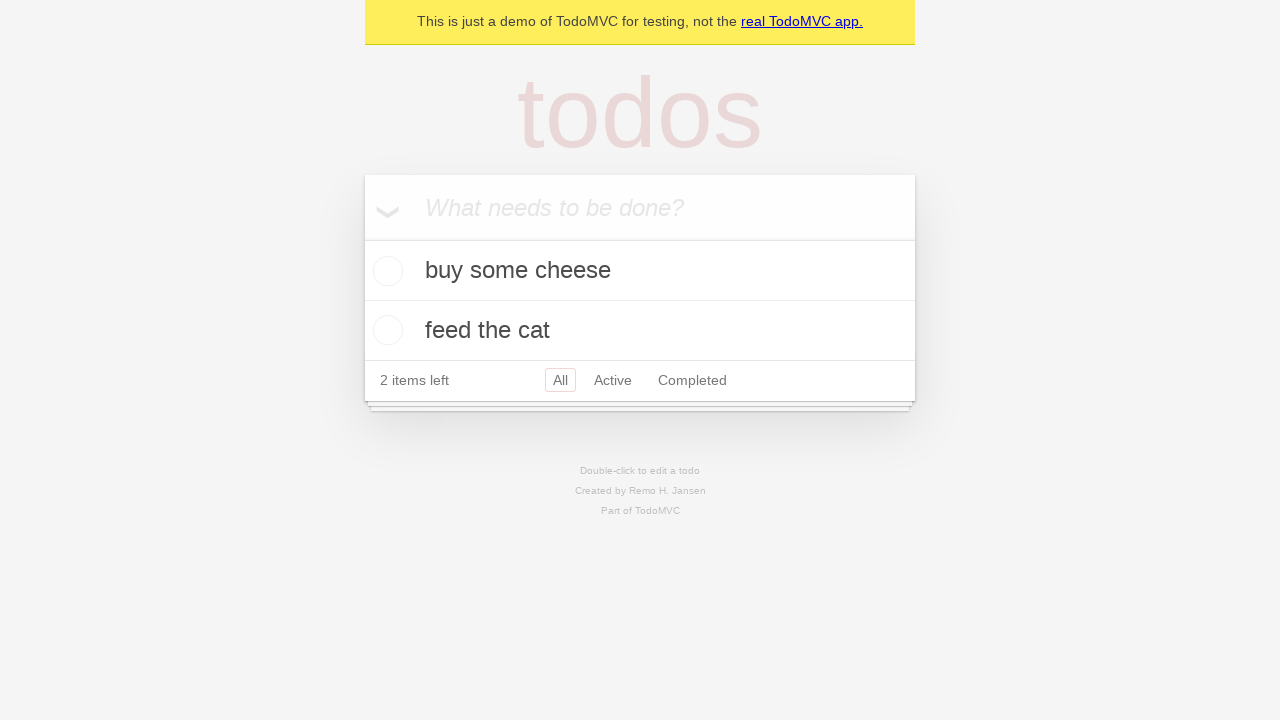

Filled input field with third todo 'book a doctors appointment' on internal:attr=[placeholder="What needs to be done?"i]
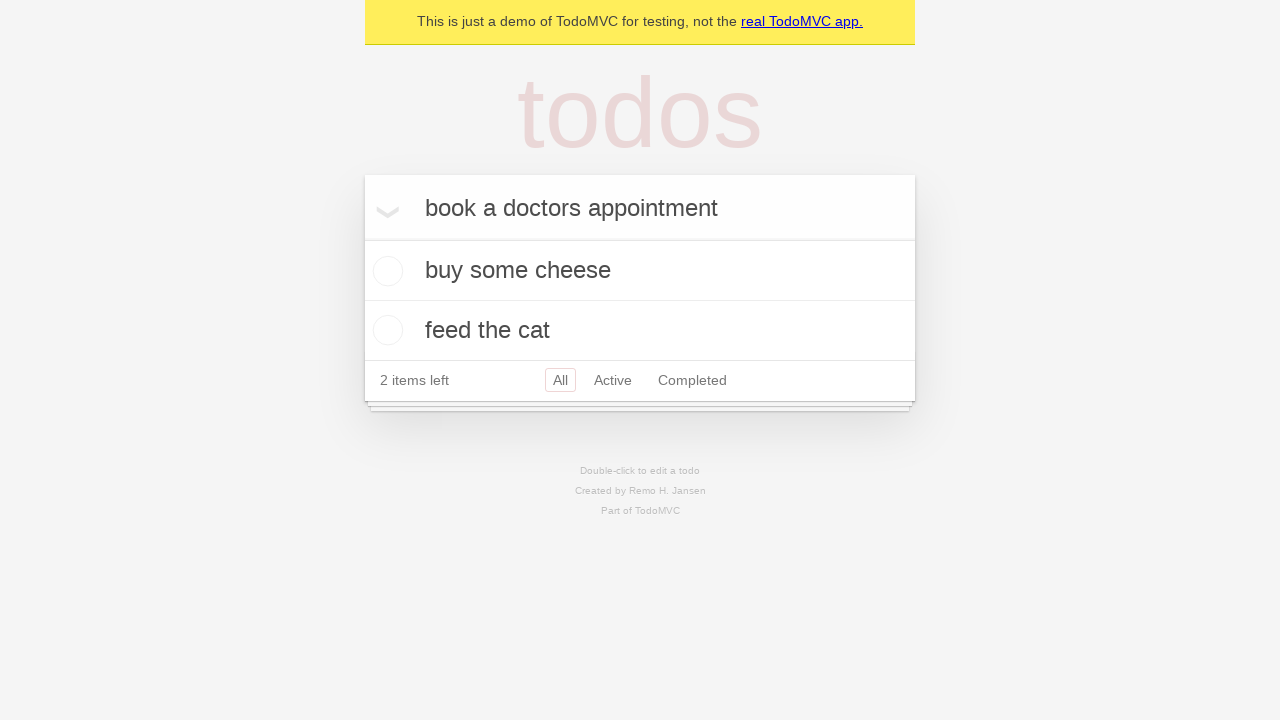

Pressed Enter to create third todo on internal:attr=[placeholder="What needs to be done?"i]
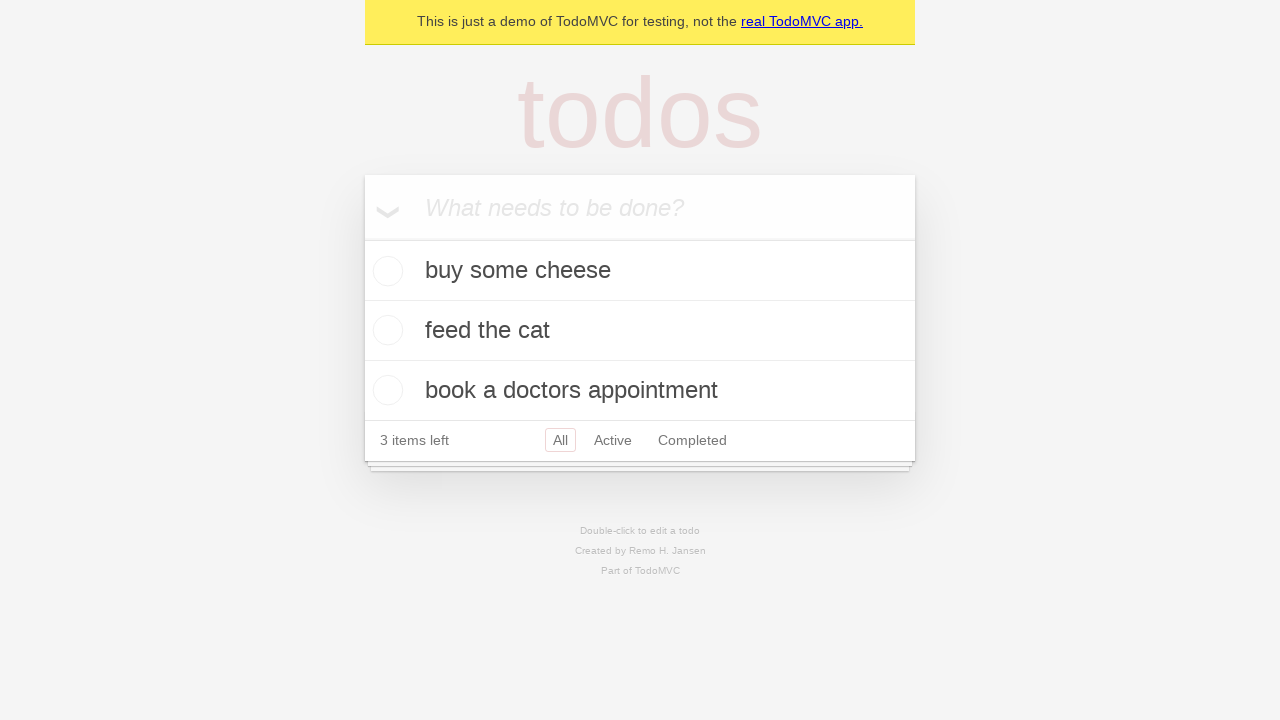

Double-clicked second todo to enter edit mode at (640, 331) on internal:testid=[data-testid="todo-item"s] >> nth=1
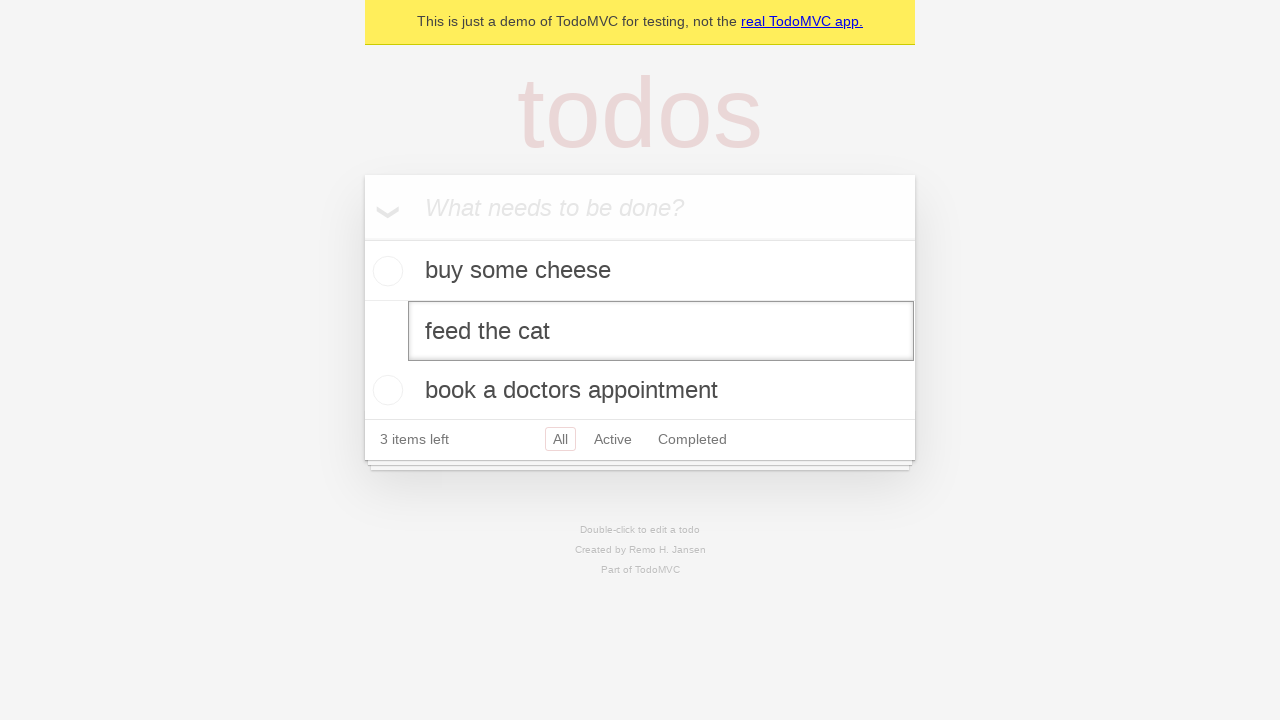

Filled edit field with new text 'buy some sausages' on internal:testid=[data-testid="todo-item"s] >> nth=1 >> internal:role=textbox[nam
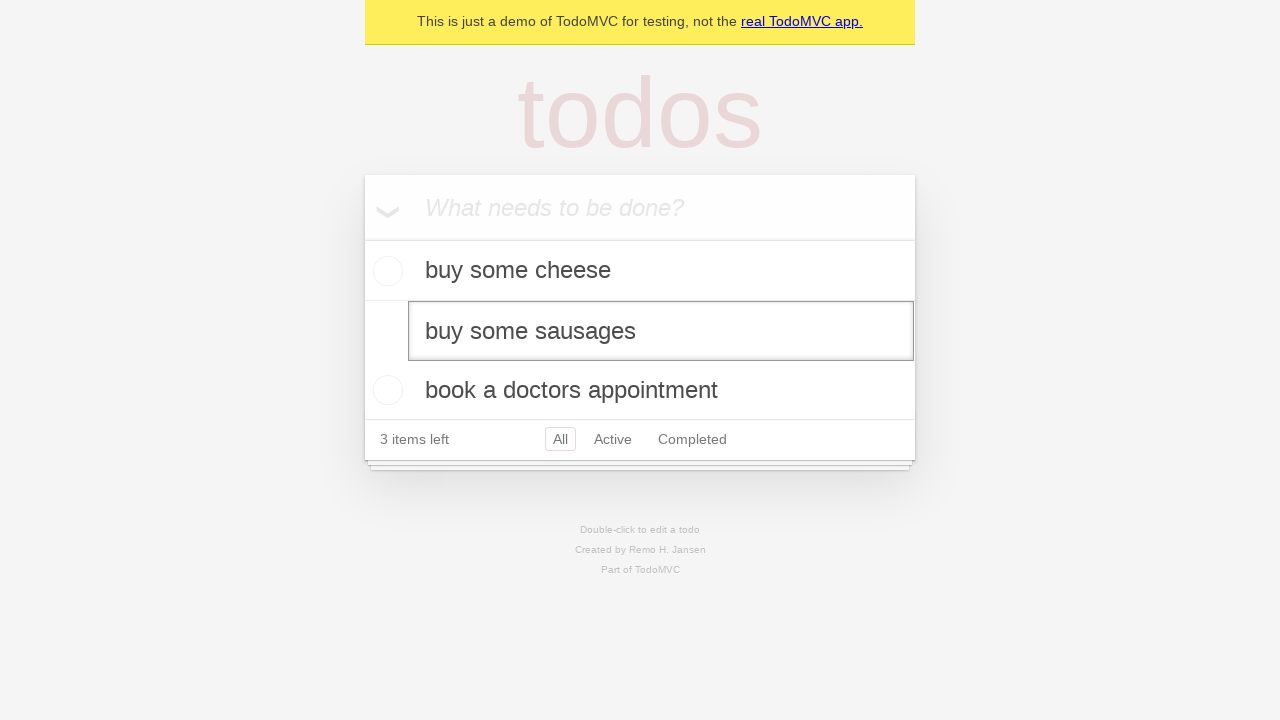

Triggered blur event on edit field to save changes
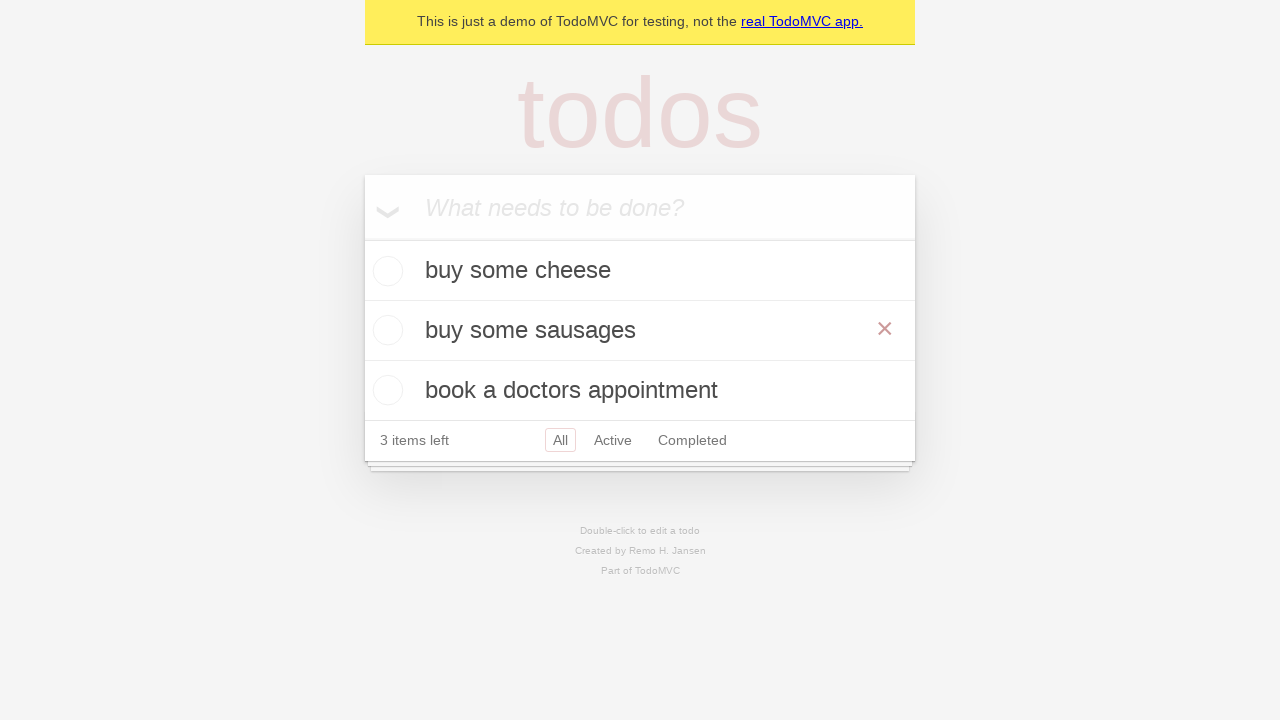

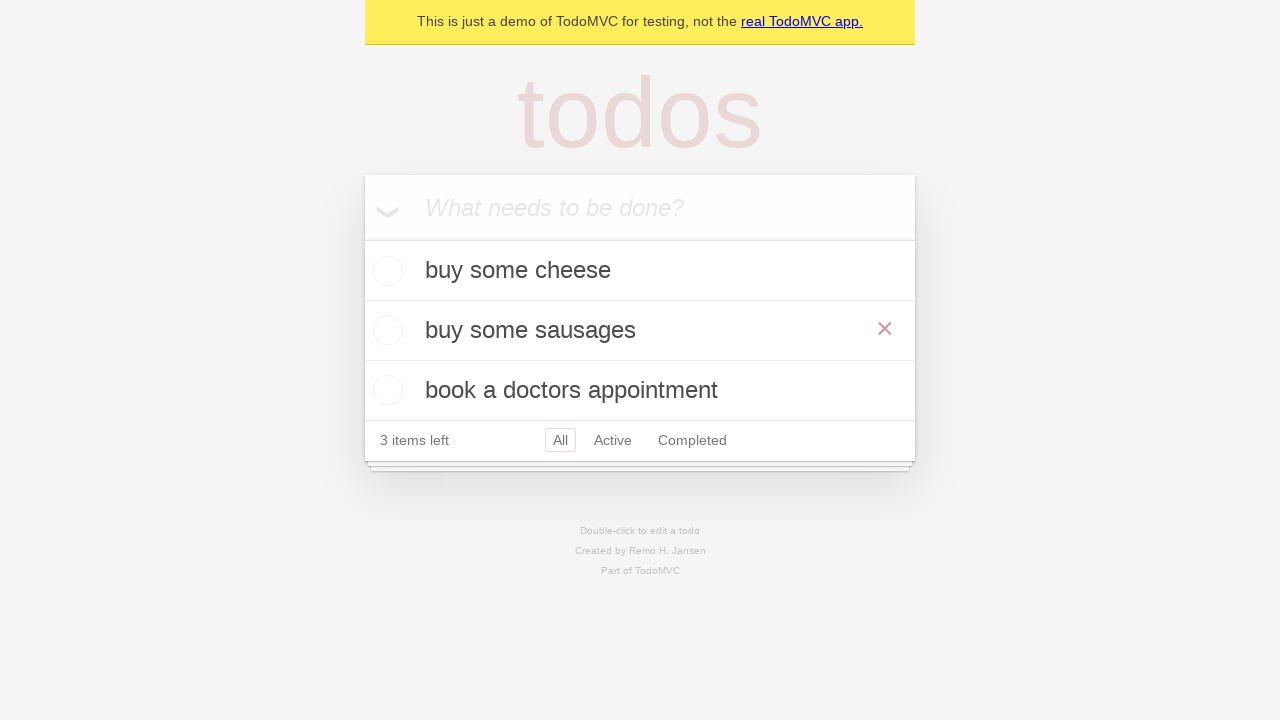